Tests form interaction within an iframe by switching to the iframe, clearing and filling first name and last name fields, then submitting the form

Starting URL: https://www.w3schools.com/html/tryit.asp?filename=tryhtml_form_post

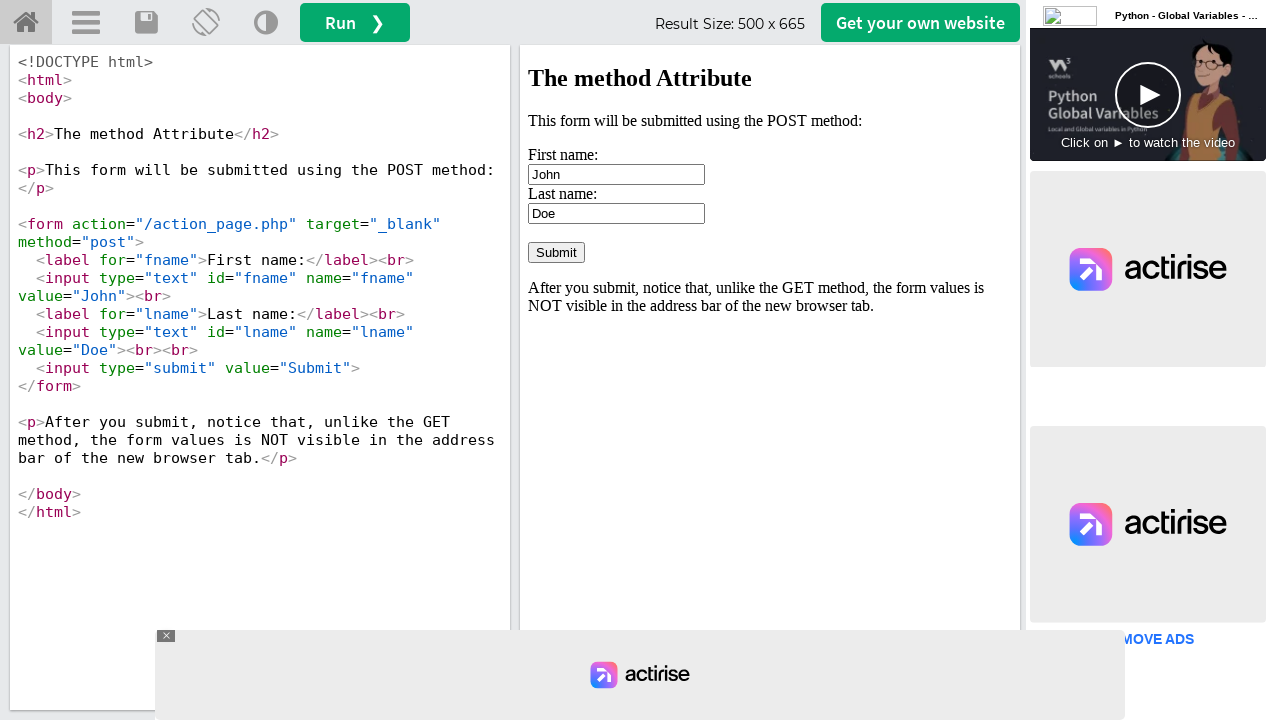

Located iframe with id 'iframeResult'
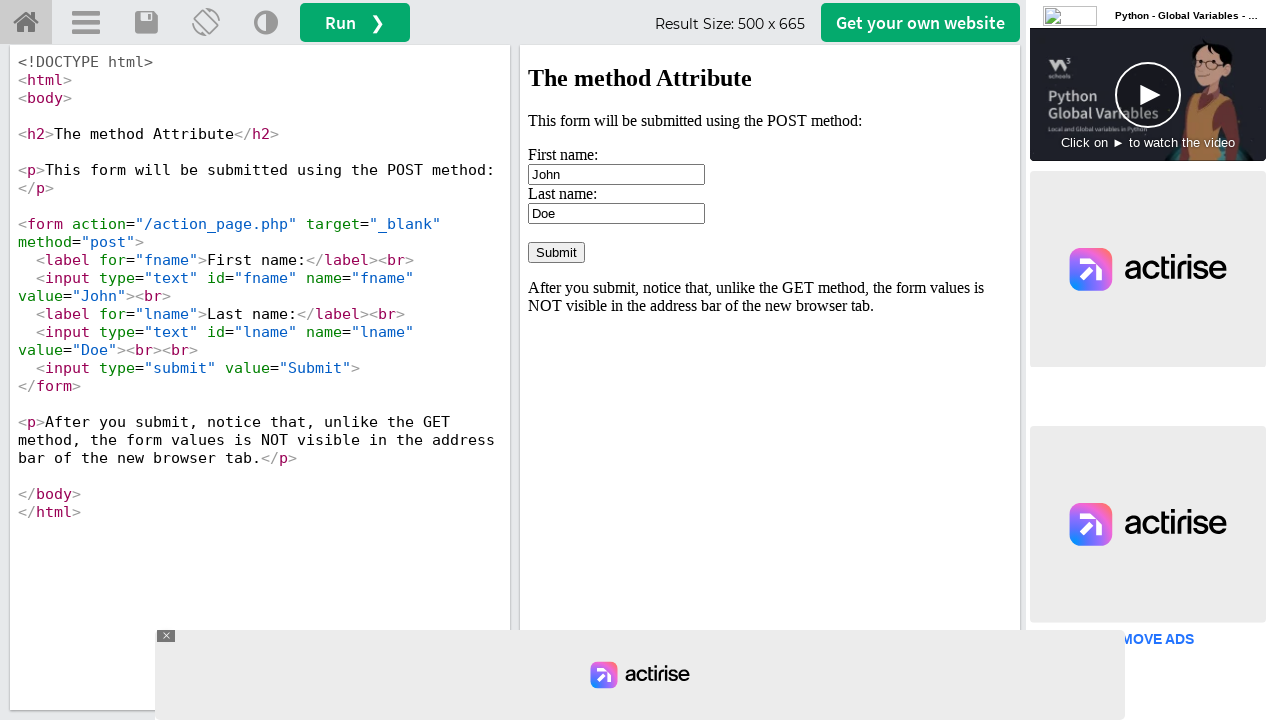

Cleared first name field on #iframeResult >> internal:control=enter-frame >> input#fname
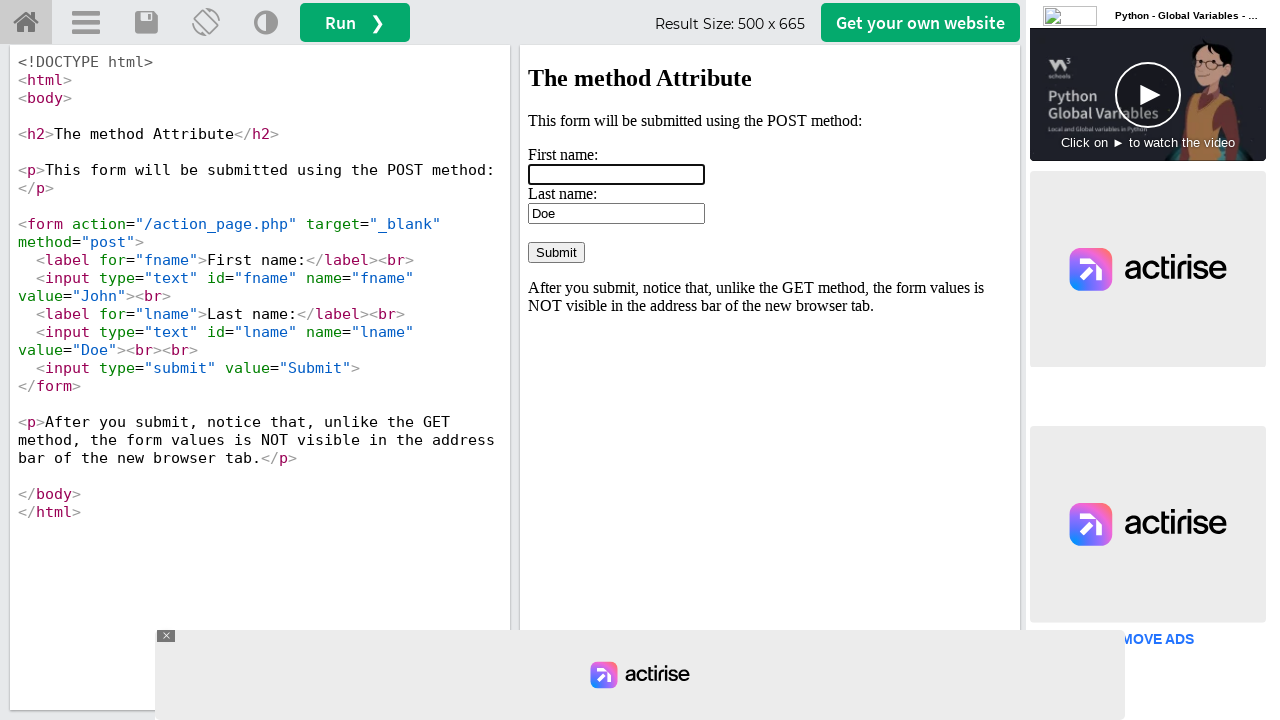

Filled first name field with 'nama' on #iframeResult >> internal:control=enter-frame >> input#fname
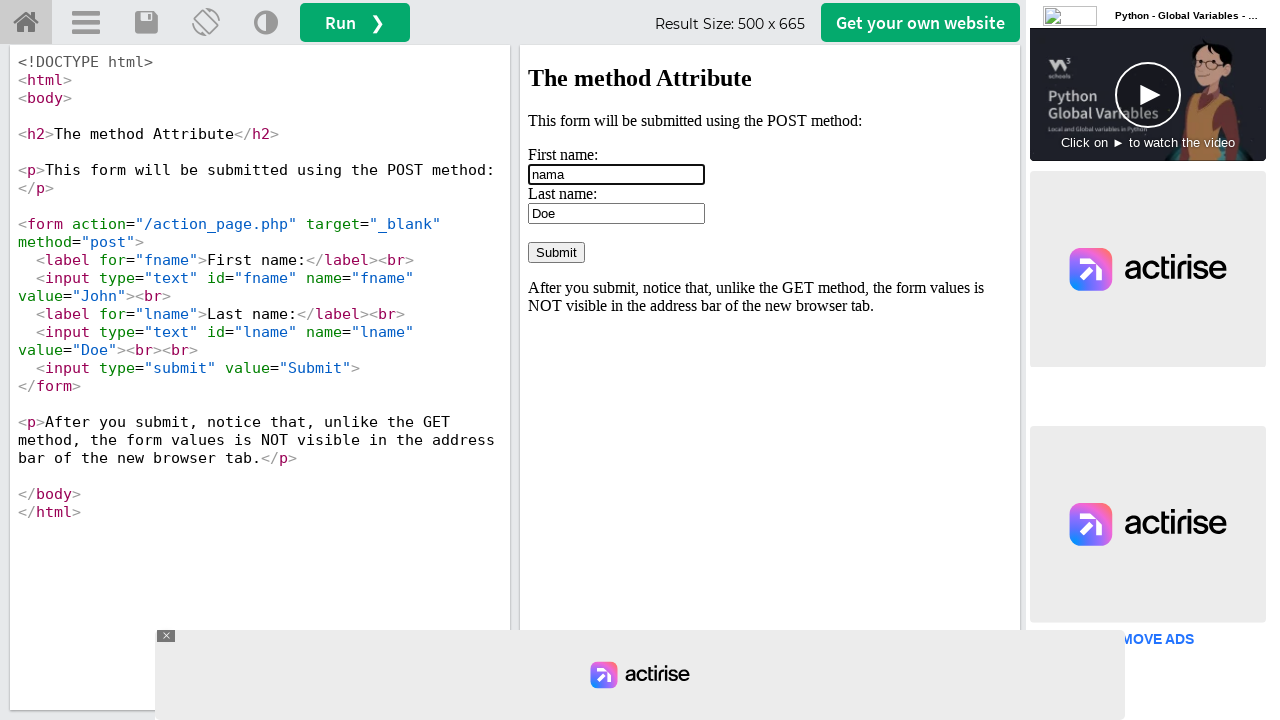

Cleared last name field on #iframeResult >> internal:control=enter-frame >> input#lname
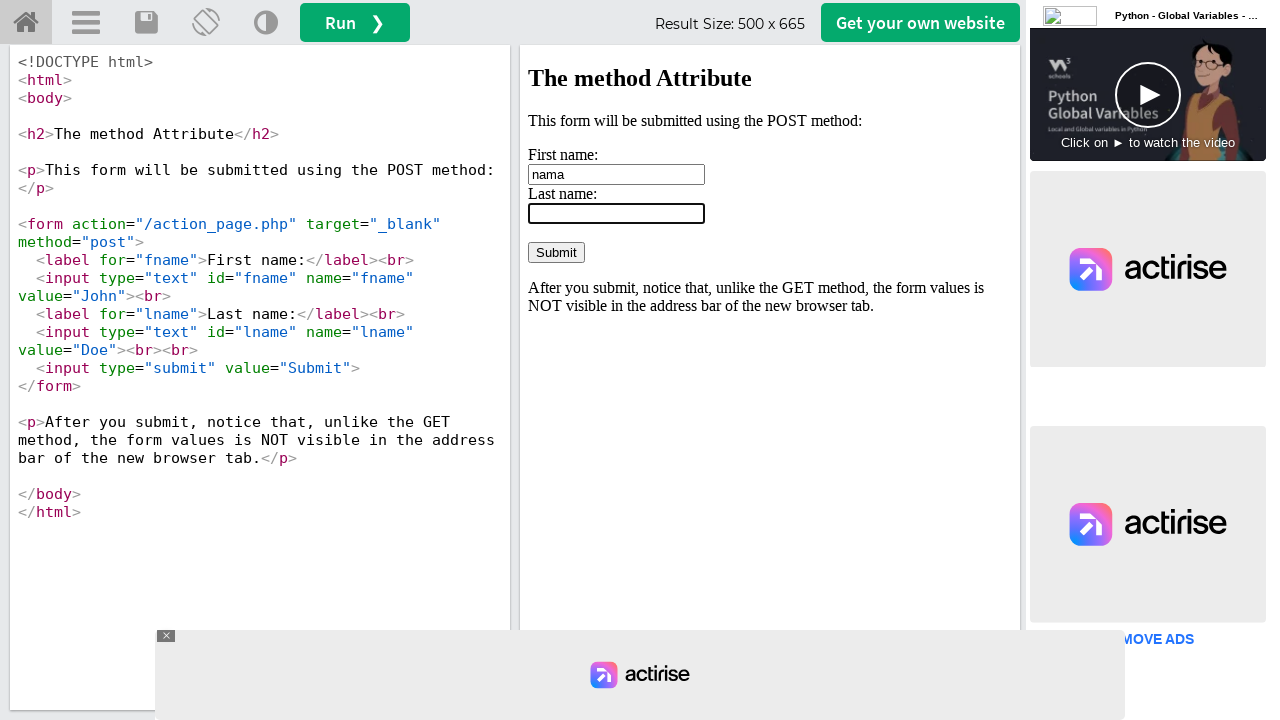

Filled last name field with 'madhekar' on #iframeResult >> internal:control=enter-frame >> input#lname
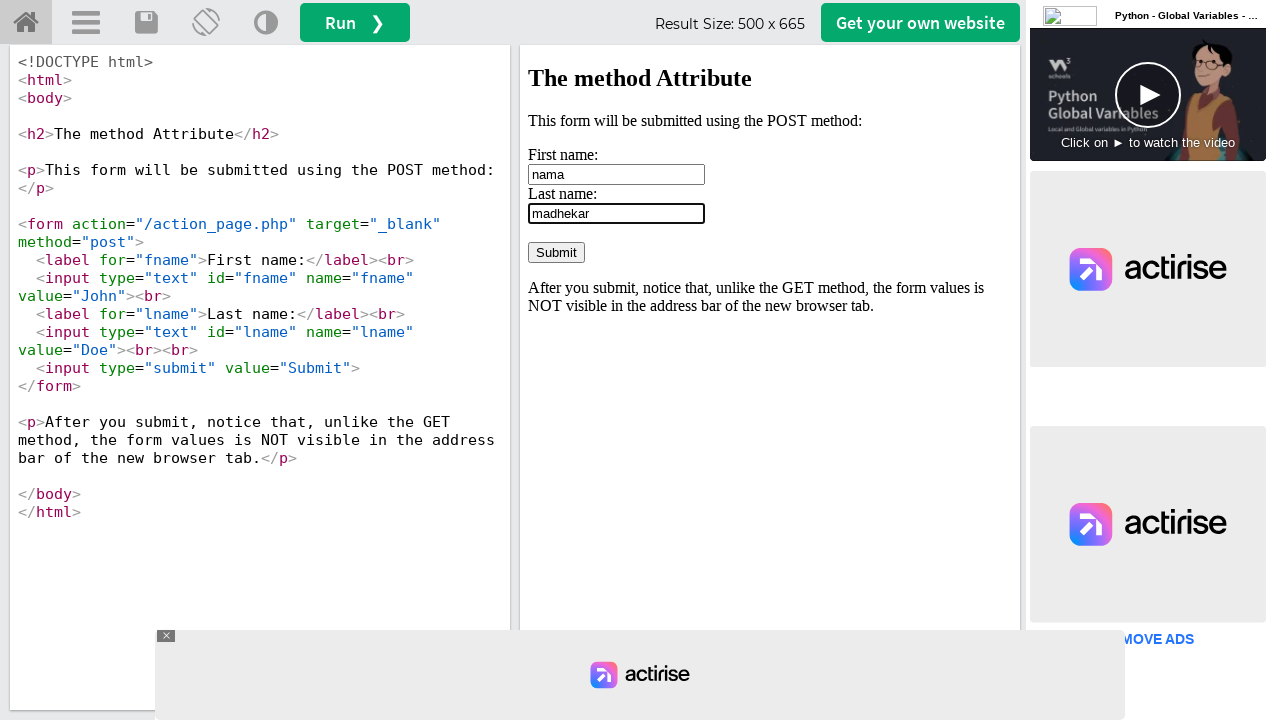

Clicked submit button to submit the form at (556, 252) on #iframeResult >> internal:control=enter-frame >> input[type='submit']
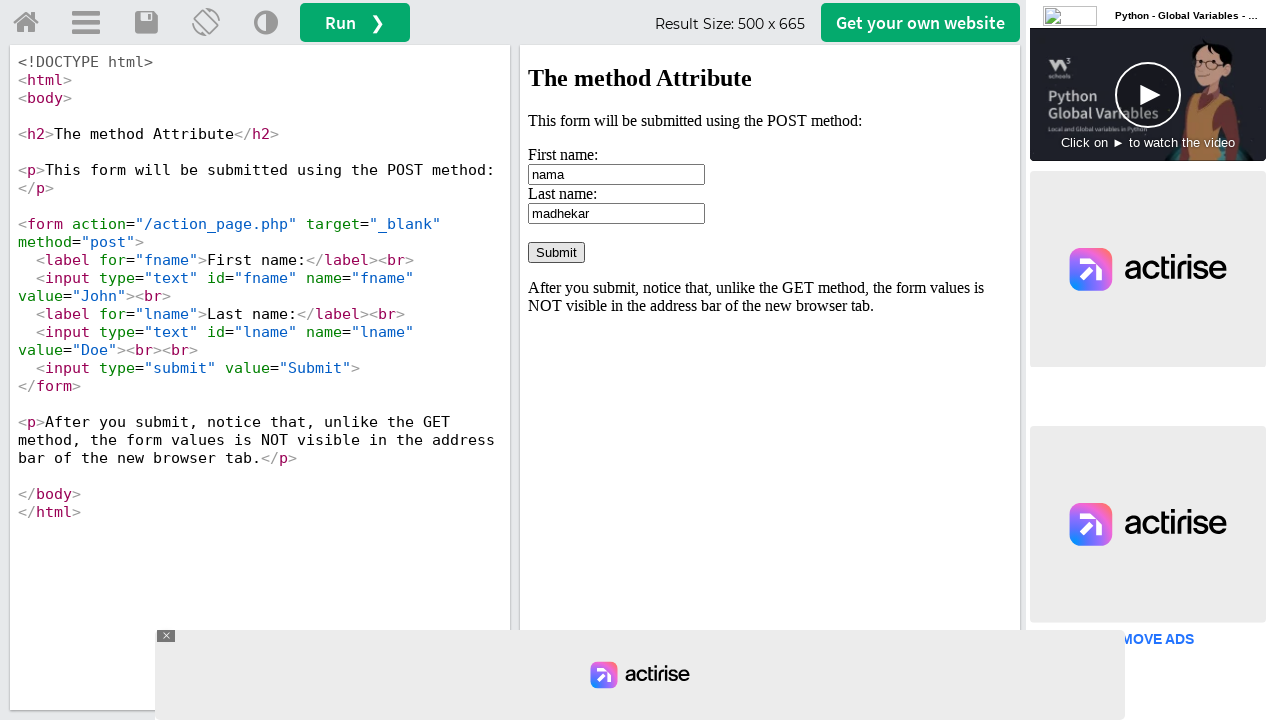

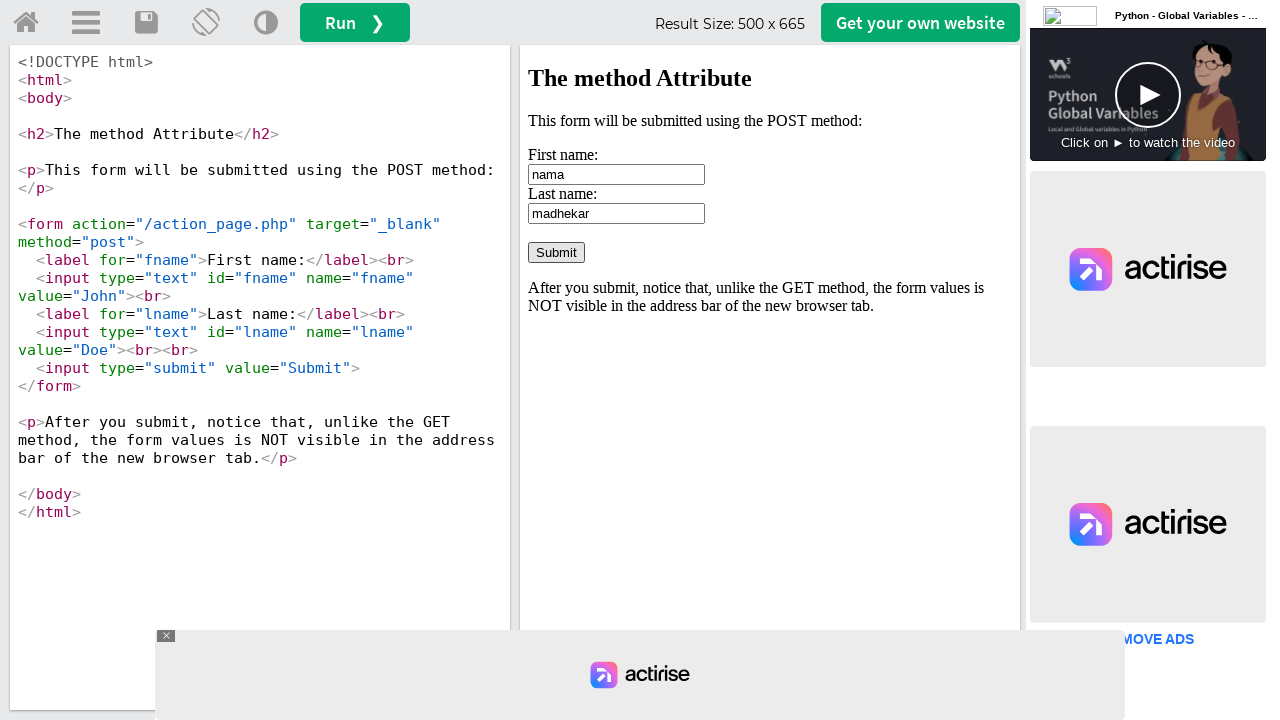